Tests the search functionality on a product offers page by filtering results for "Rice" and verifying the filtered results

Starting URL: https://rahulshettyacademy.com/seleniumPractise/#/offers

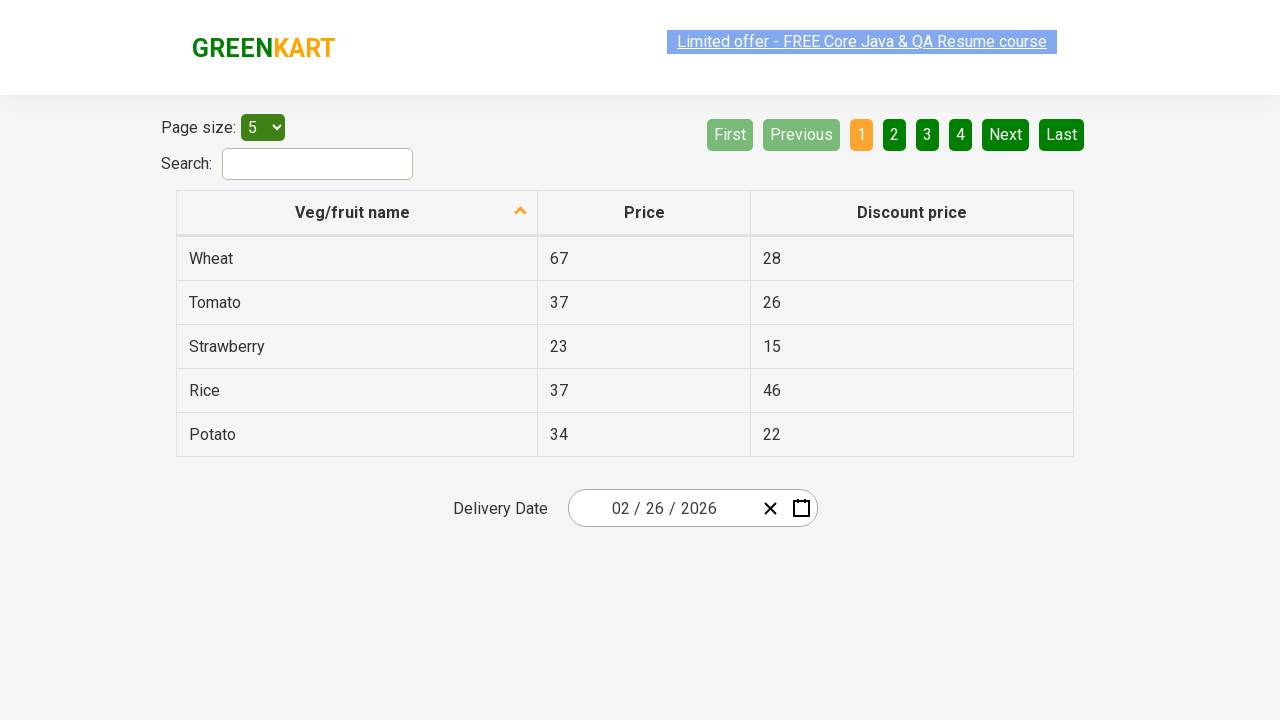

Filled search field with 'Rice' to filter product offers on #search-field
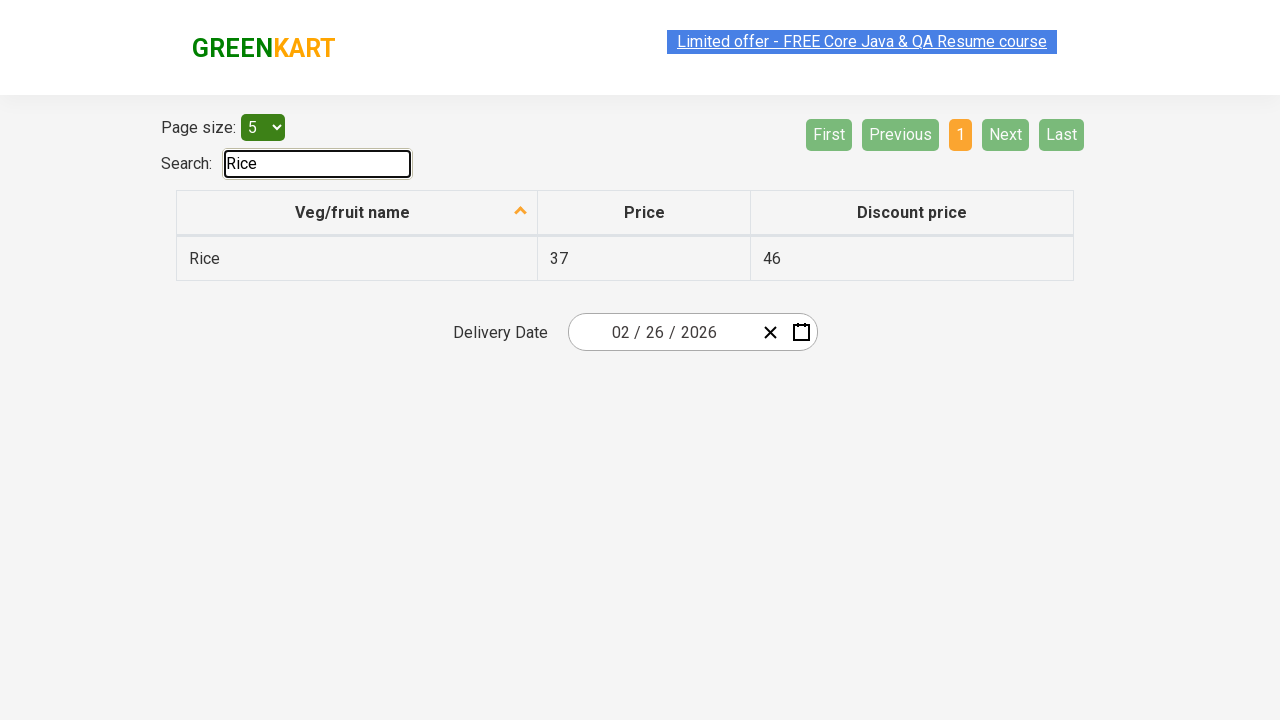

Waited for filter to apply to the results table
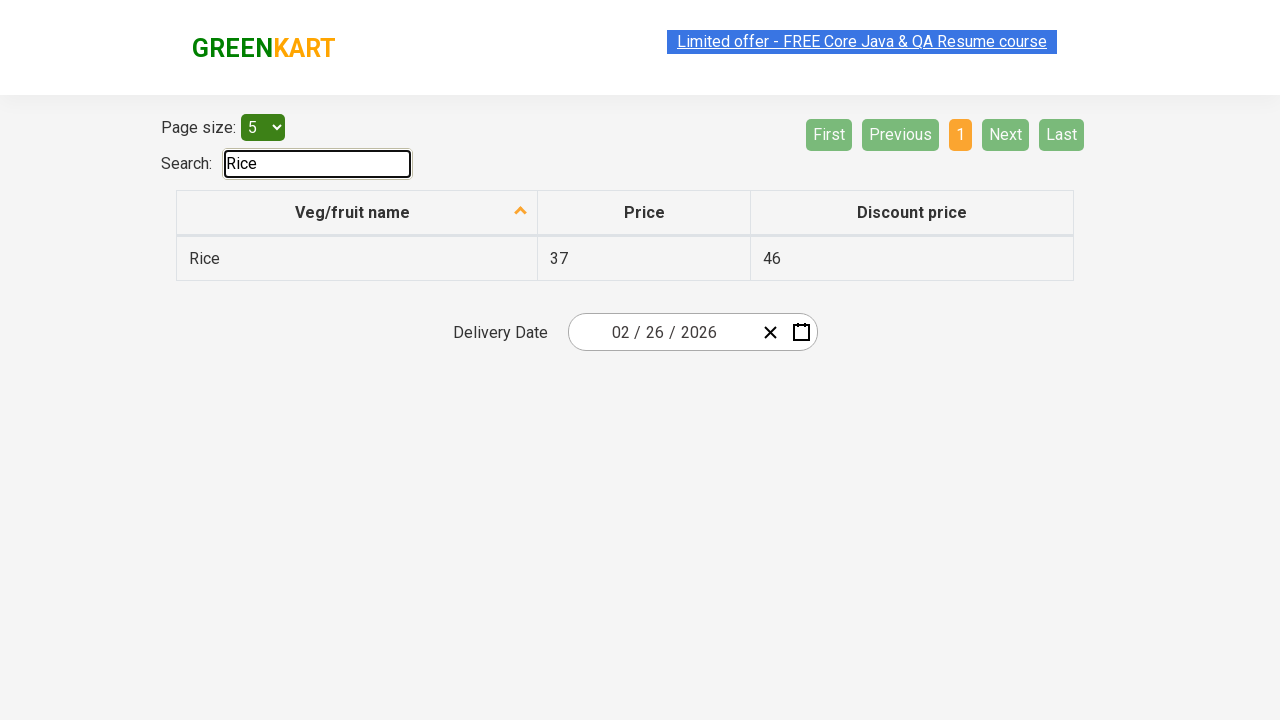

Verified filtered results are present in the table
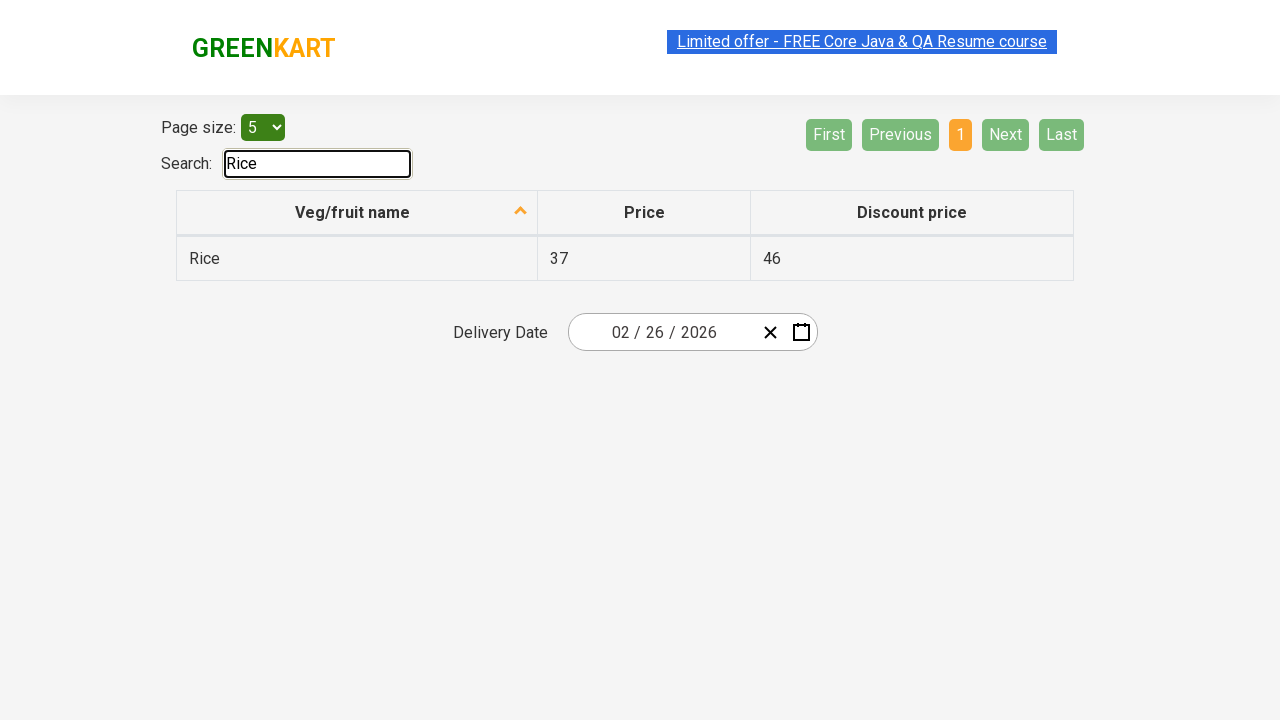

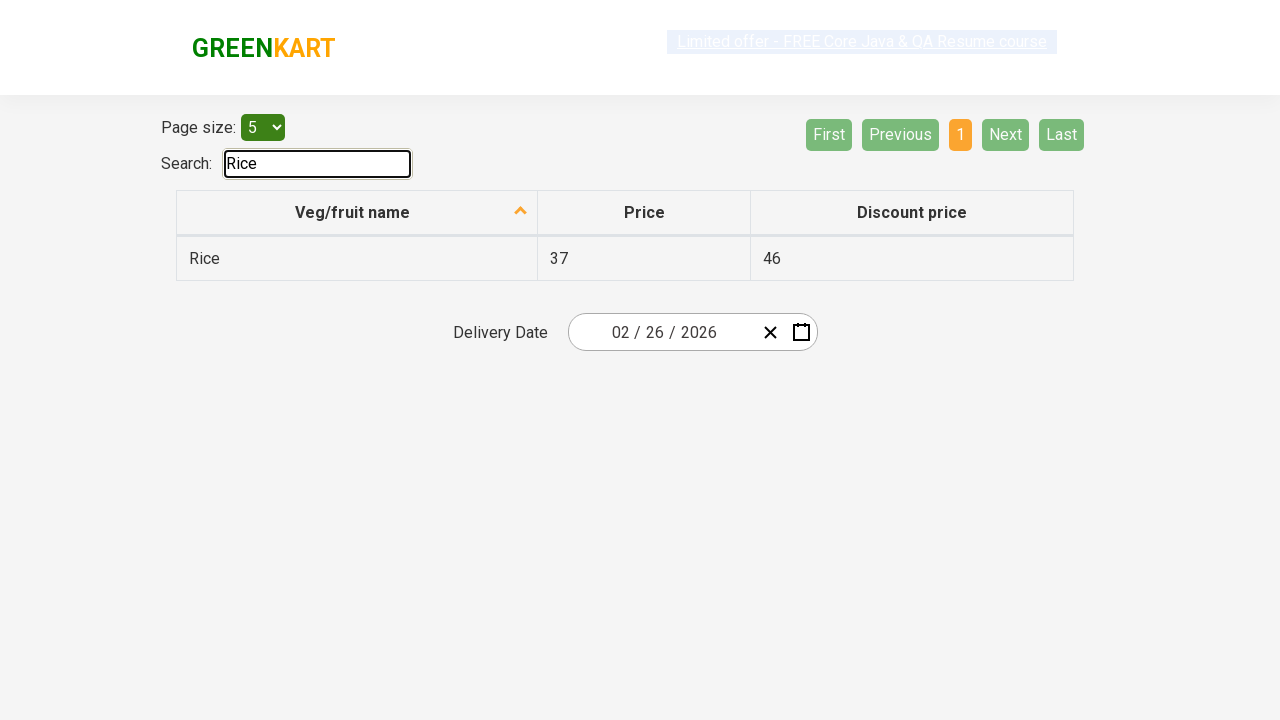